Tests handling of nested iframes by clicking on an iframe tab, switching to outer and inner frames, and entering text in an input field within the nested iframe

Starting URL: http://demo.automationtesting.in/Frames.html

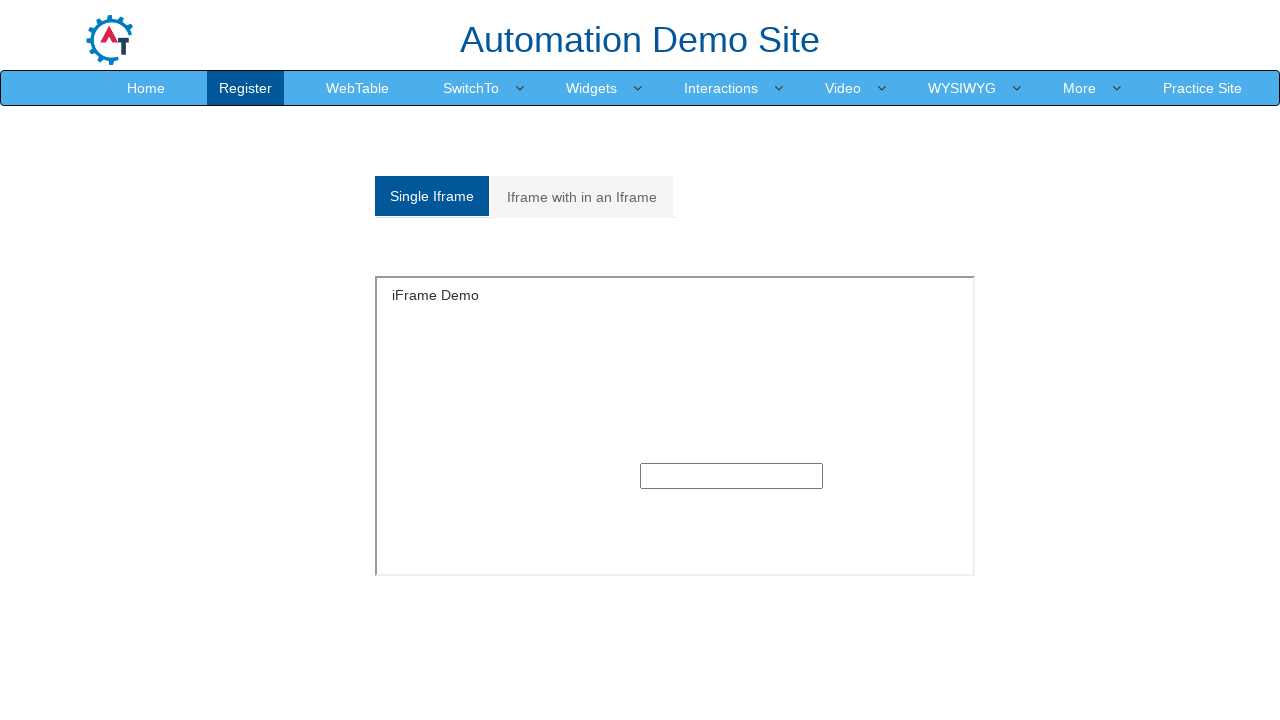

Clicked on 'Iframe with in an Iframe' tab at (582, 197) on a:has-text('Iframe with in an Iframe')
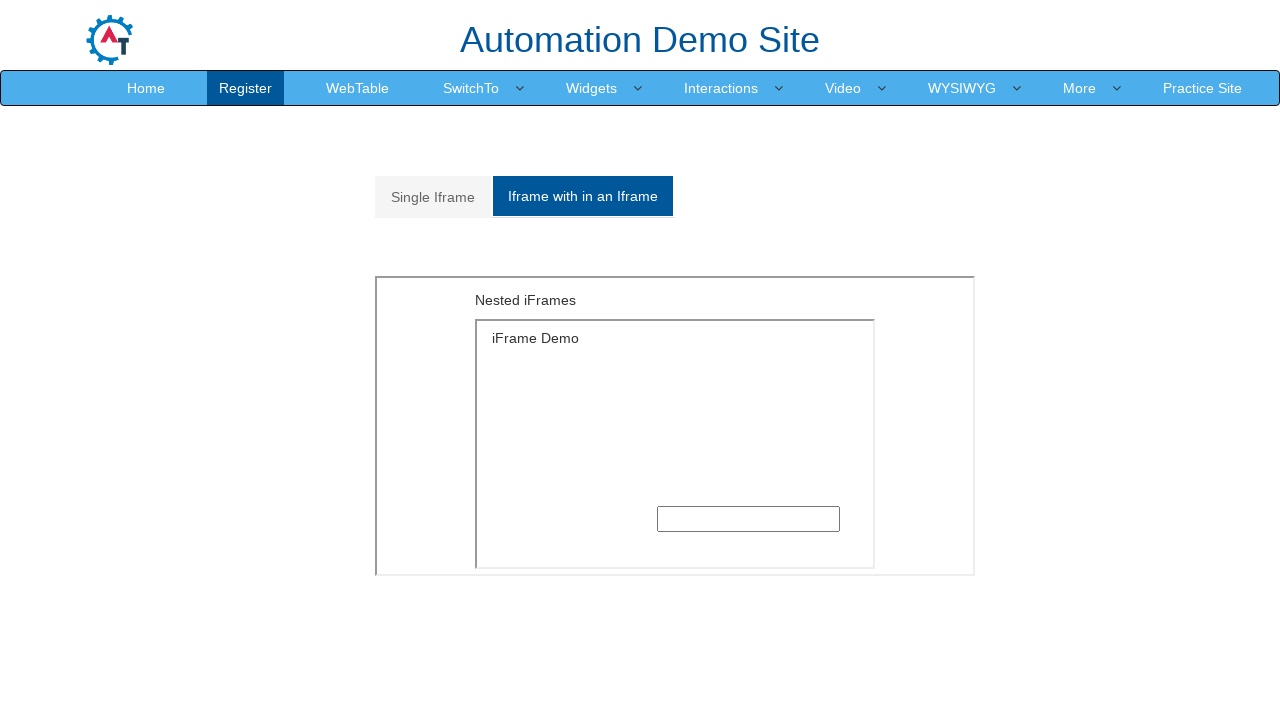

Located outer frame with id 'Multiple iframe'
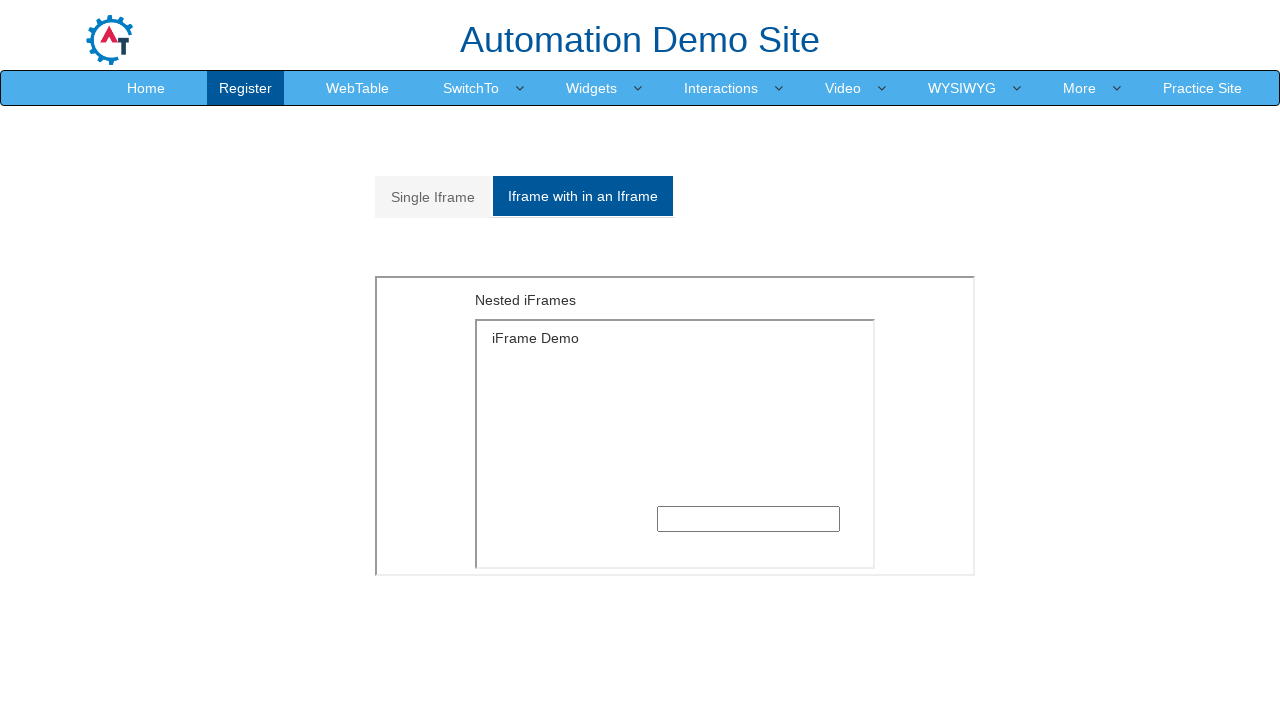

Located inner frame within the outer frame
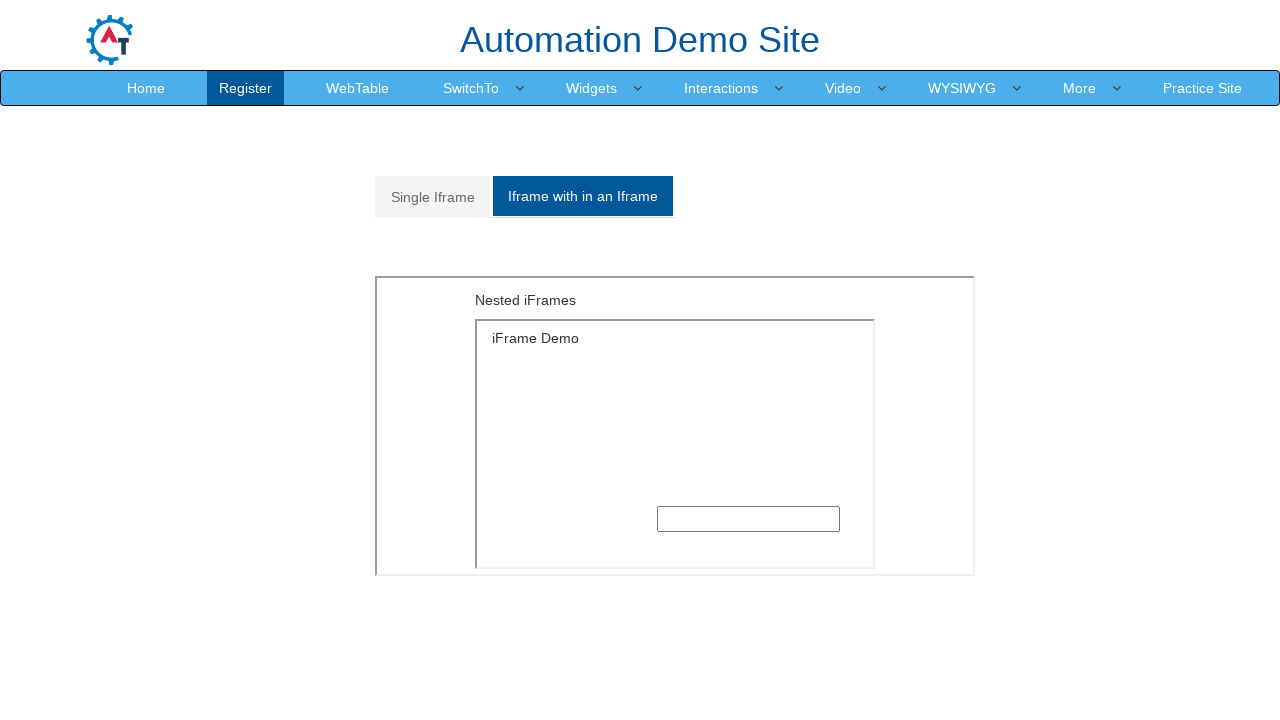

Filled text input in nested iframe with 'Welcome' on #Multiple iframe >> nth=0 >> internal:control=enter-frame >> iframe >> nth=0 >> 
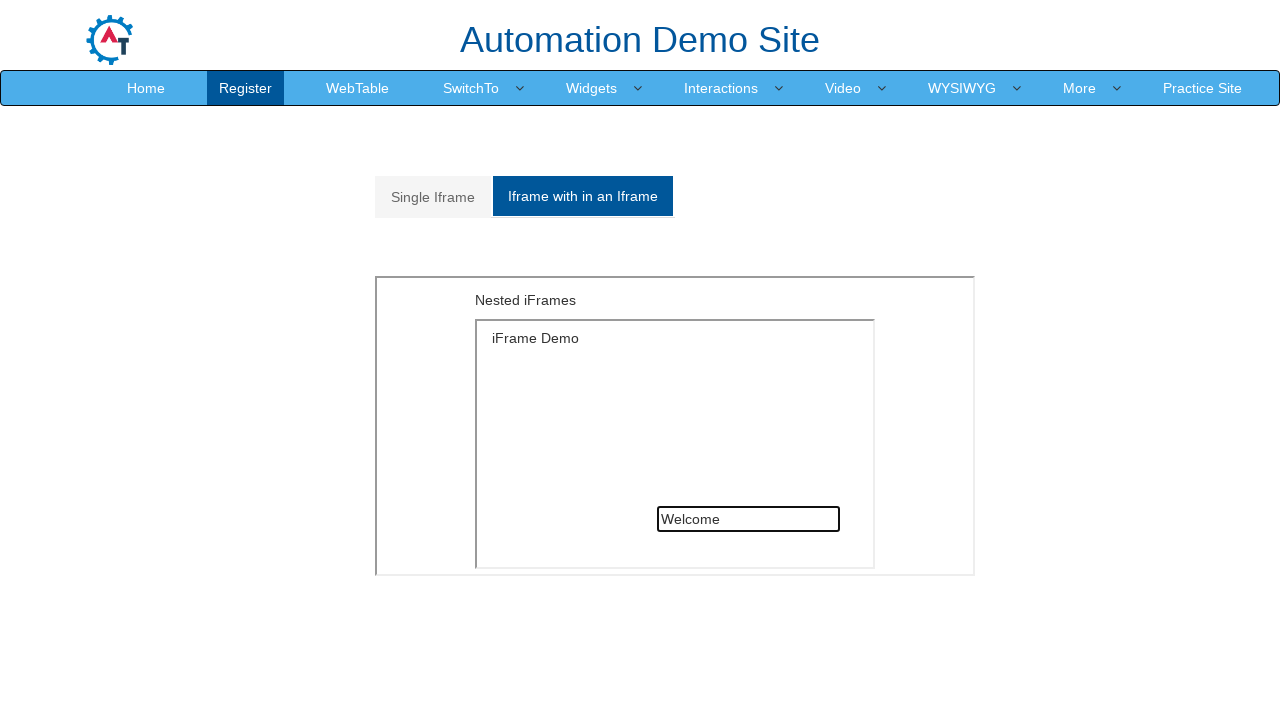

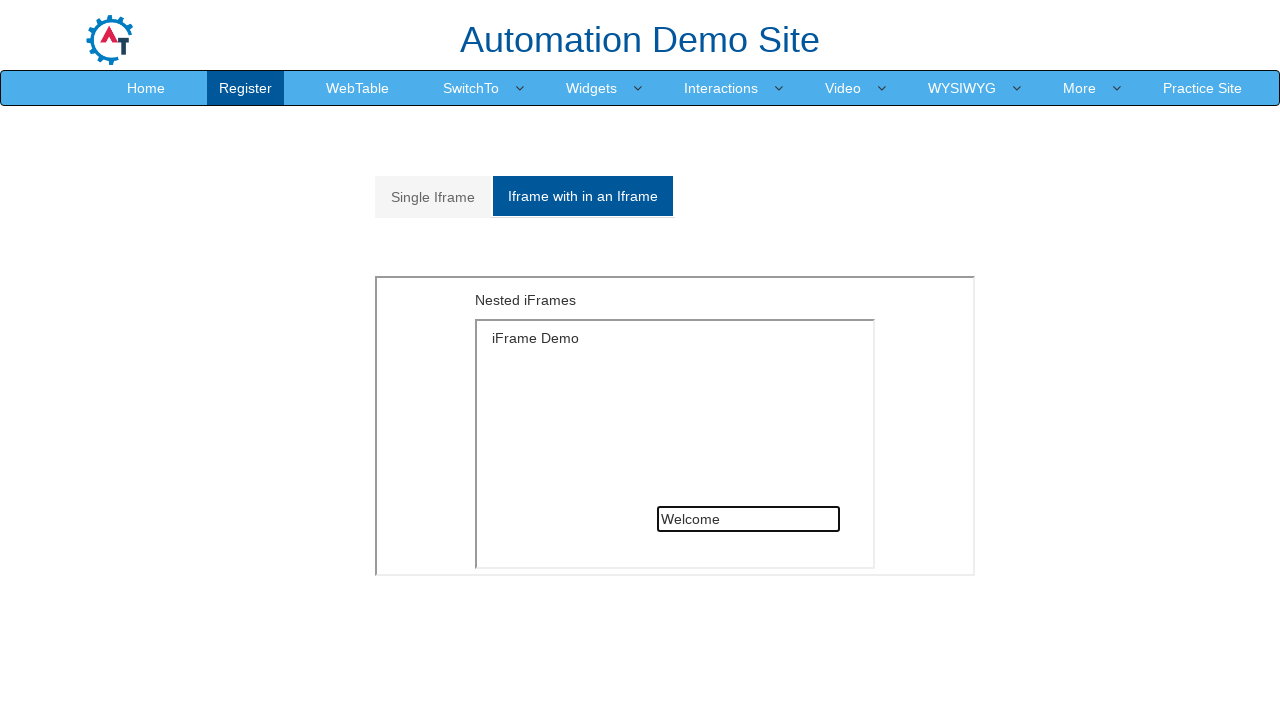